Tests exception logging functionality by clicking a button that triggers a JavaScript exception with stack trace

Starting URL: https://www.selenium.dev/selenium/web/bidi/logEntryAdded.html

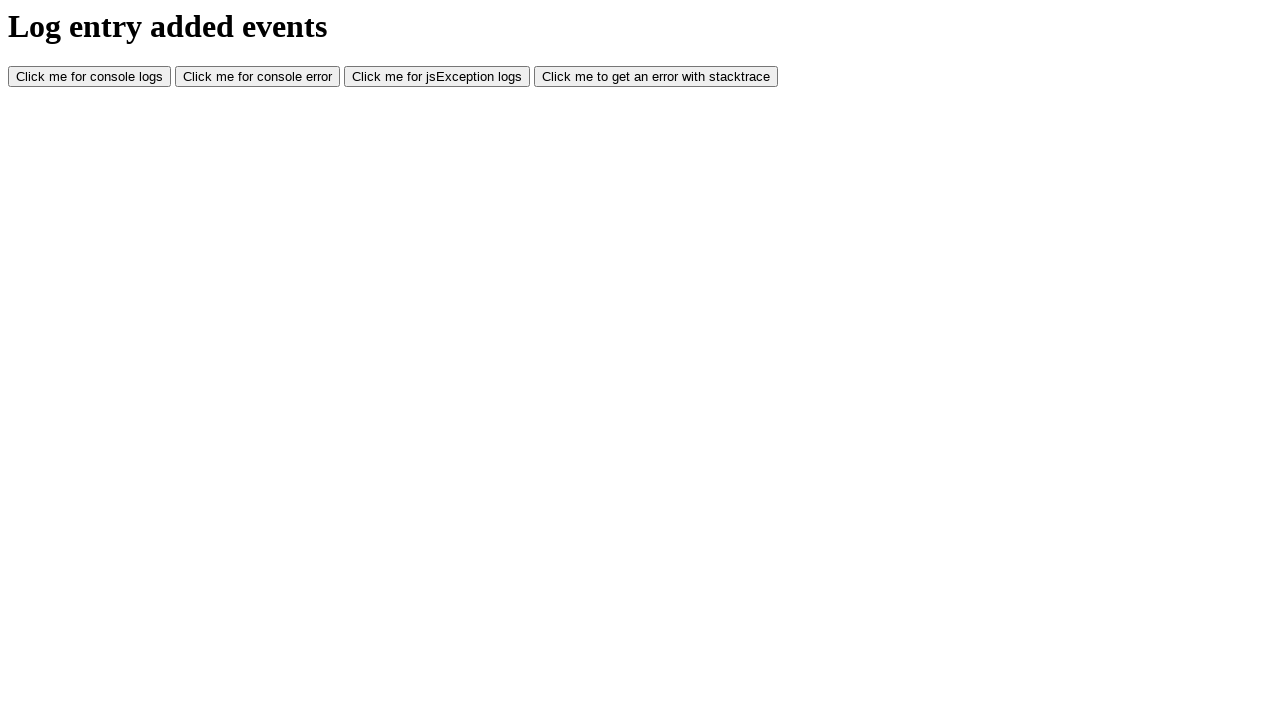

Waited for 'Log with Stacktrace' button to become visible
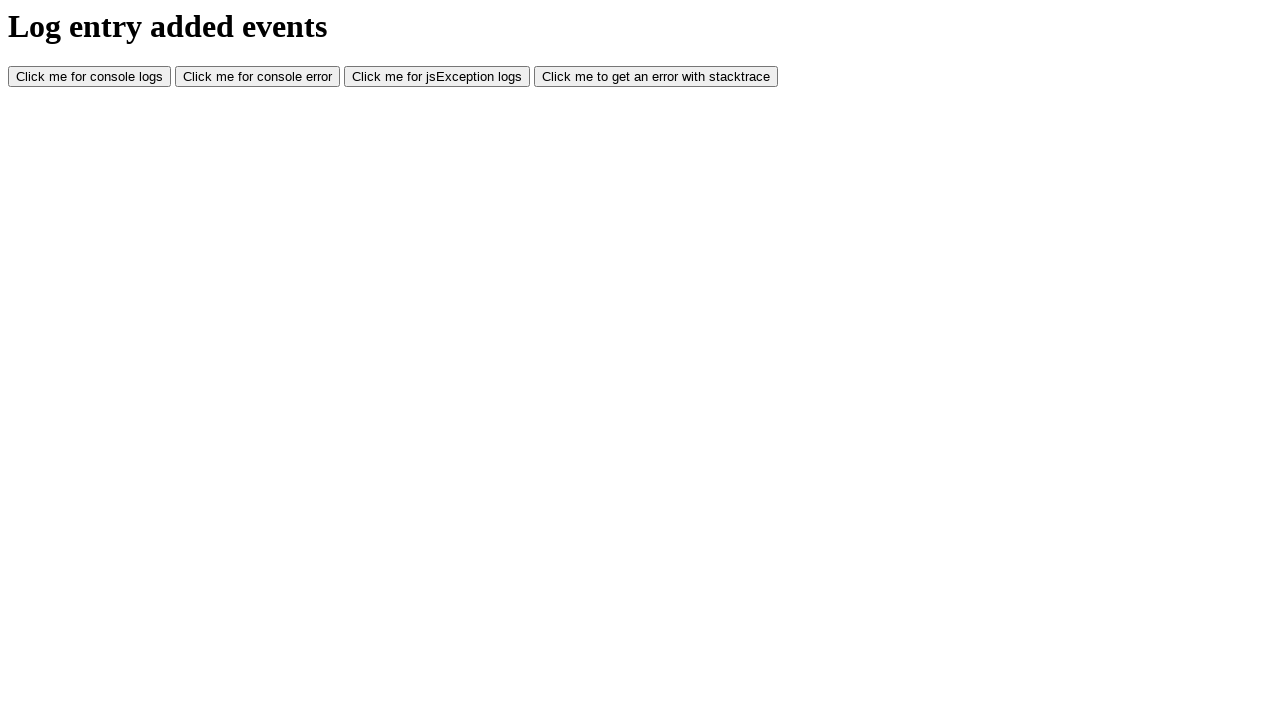

Clicked 'Log with Stacktrace' button to trigger JavaScript exception at (656, 77) on #logWithStacktrace
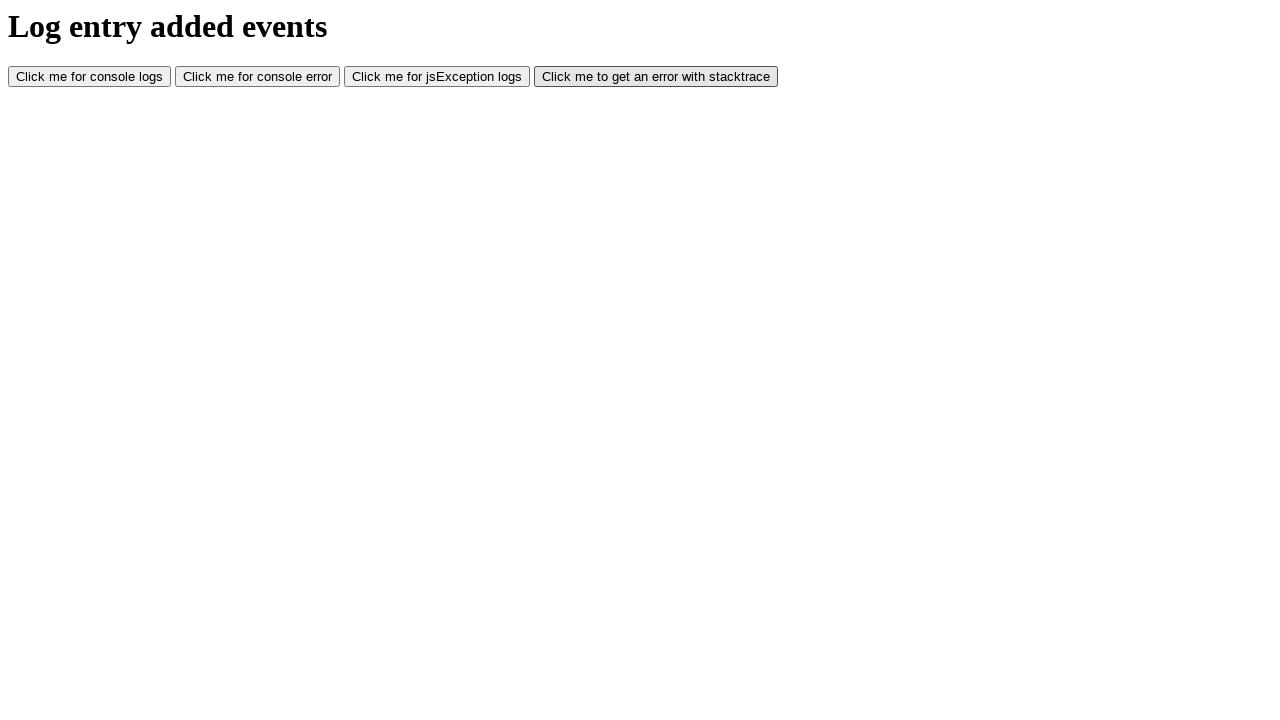

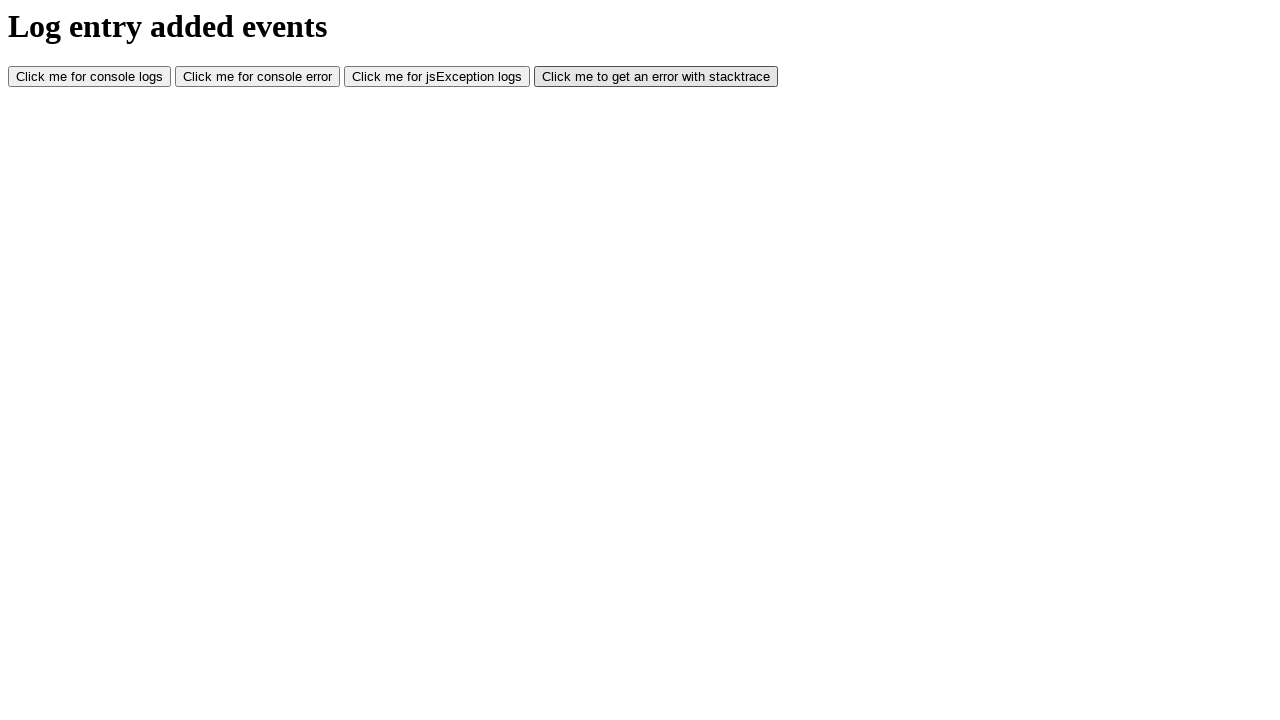